Tests various button interactions on a LeafGround demo page including clicking buttons, verifying navigation, checking button states, and inspecting button properties

Starting URL: https://leafground.com/button.xhtml

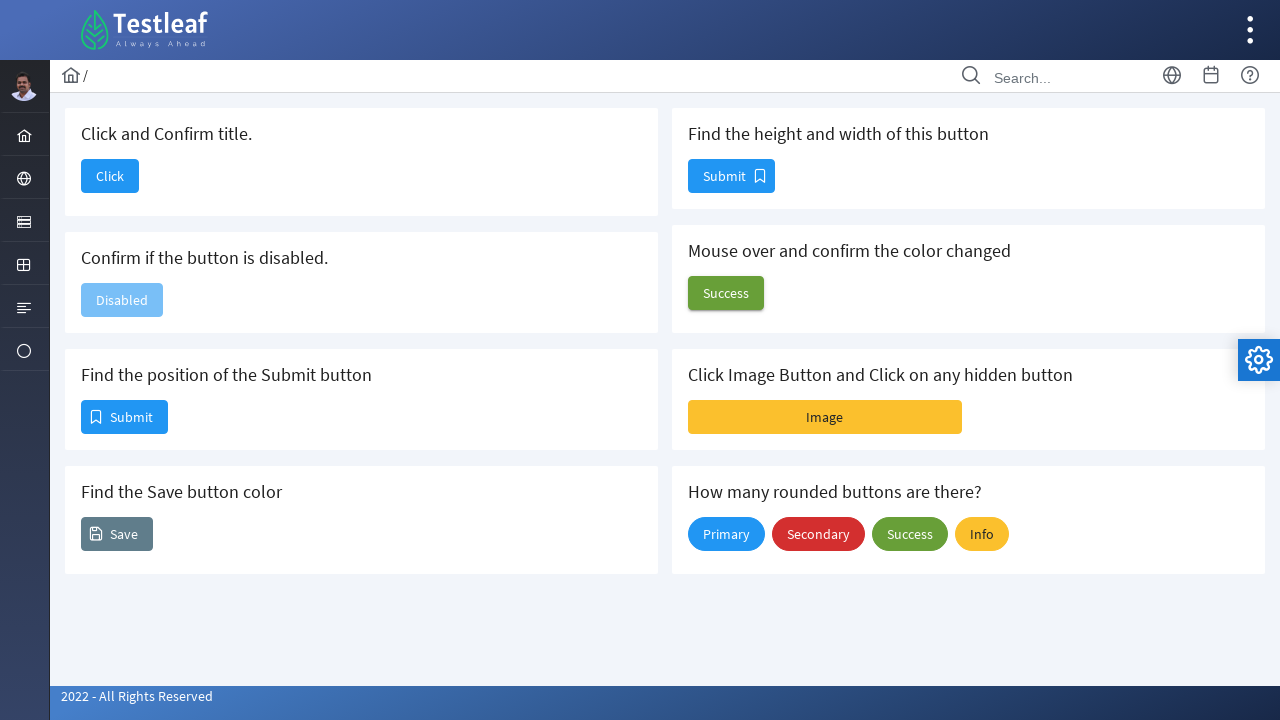

Clicked the 'Click' button at (110, 176) on xpath=//span[text()='Click']
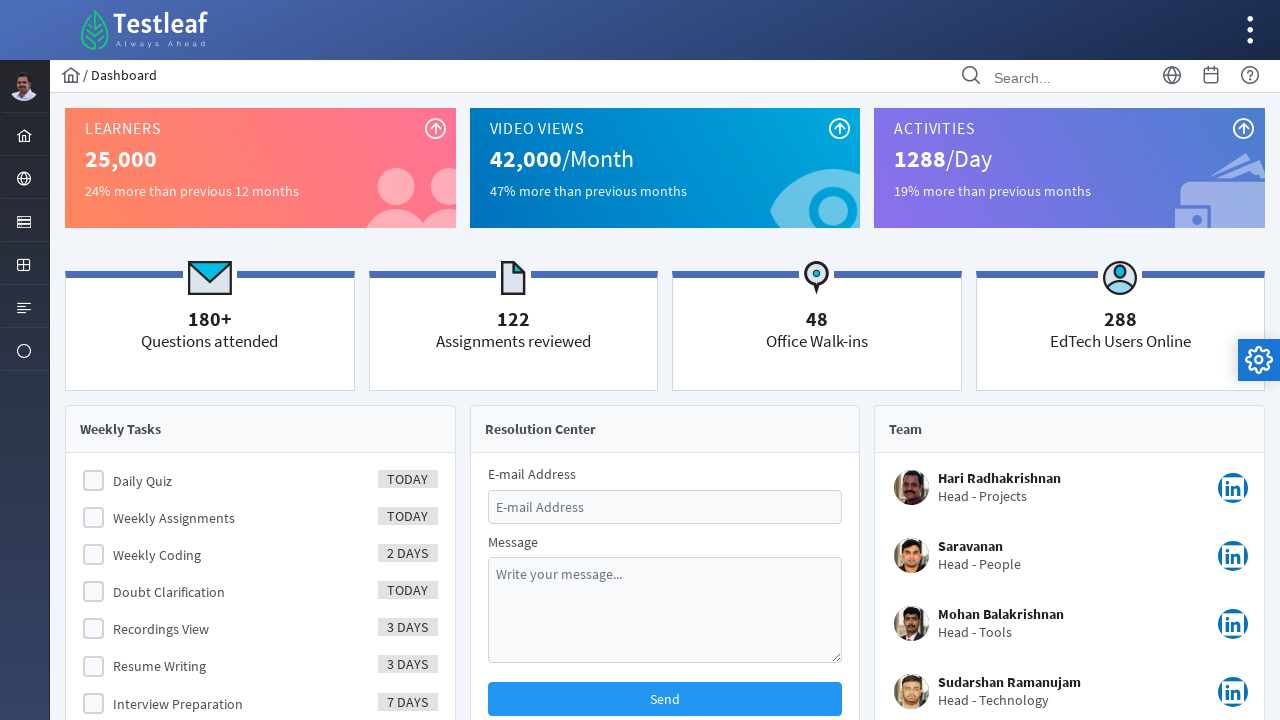

Waited for page load state after clicking button
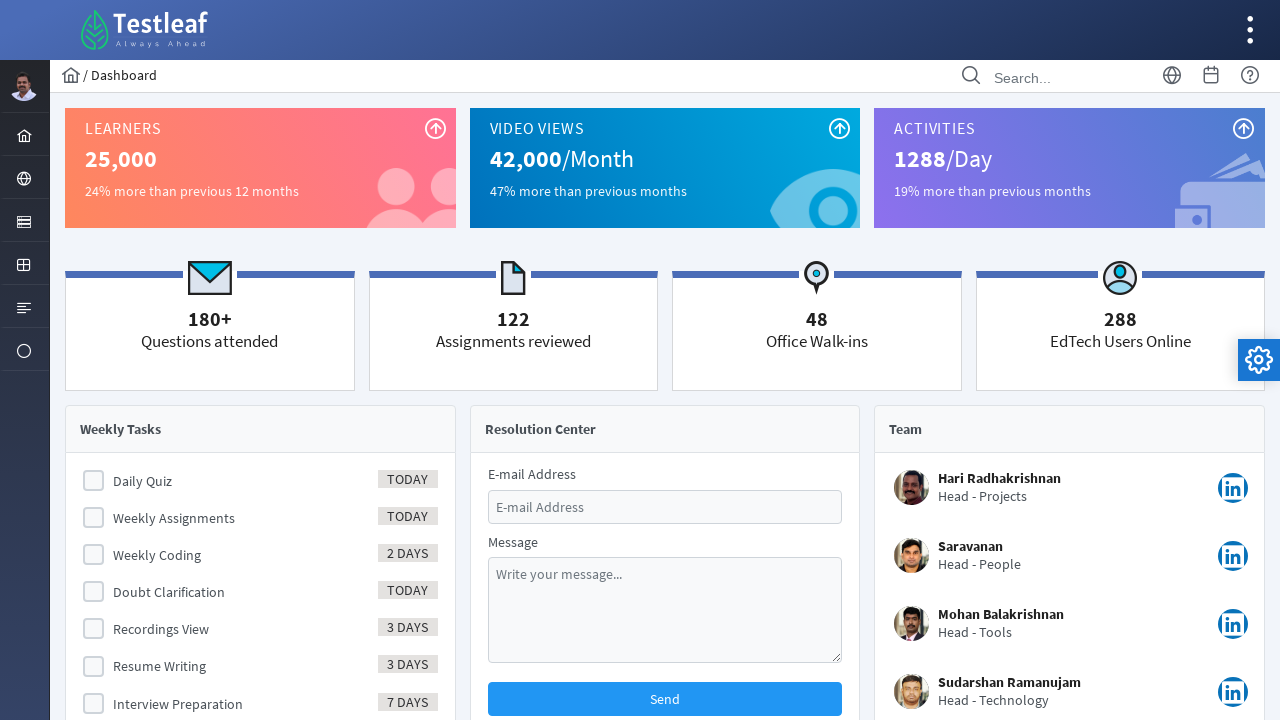

Verified Dashboard page loaded successfully
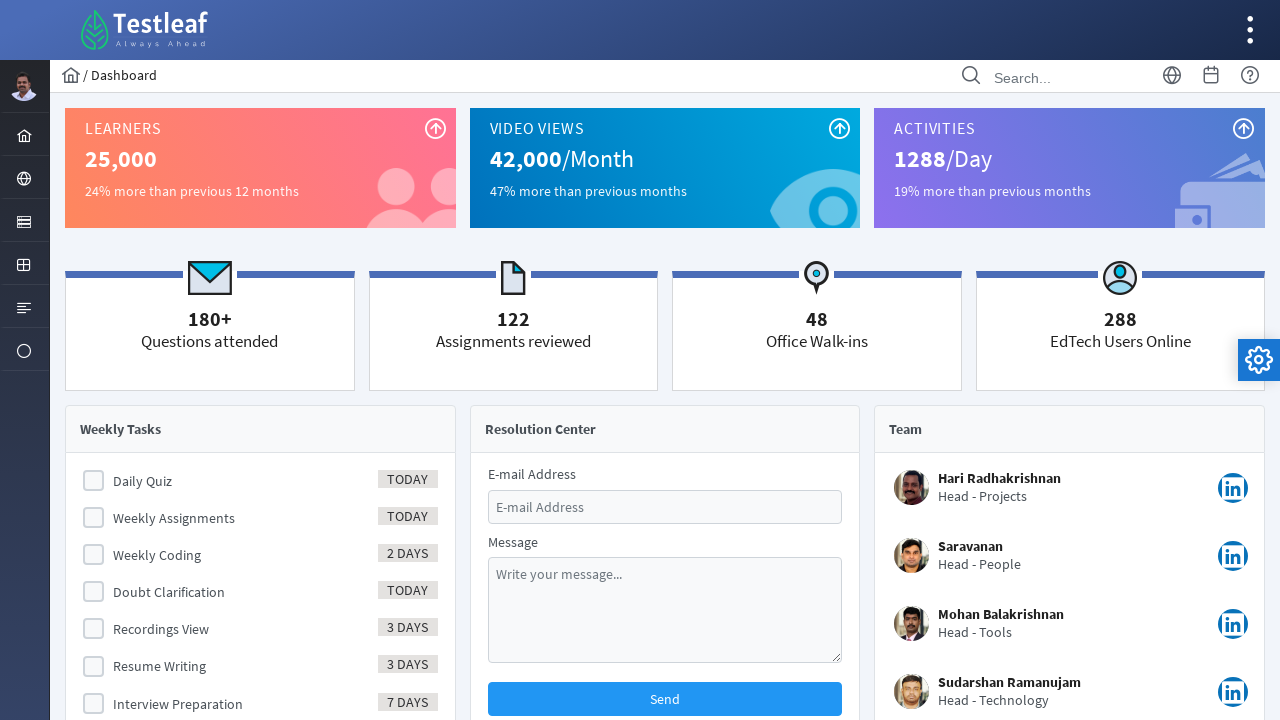

Navigated back to the buttons page
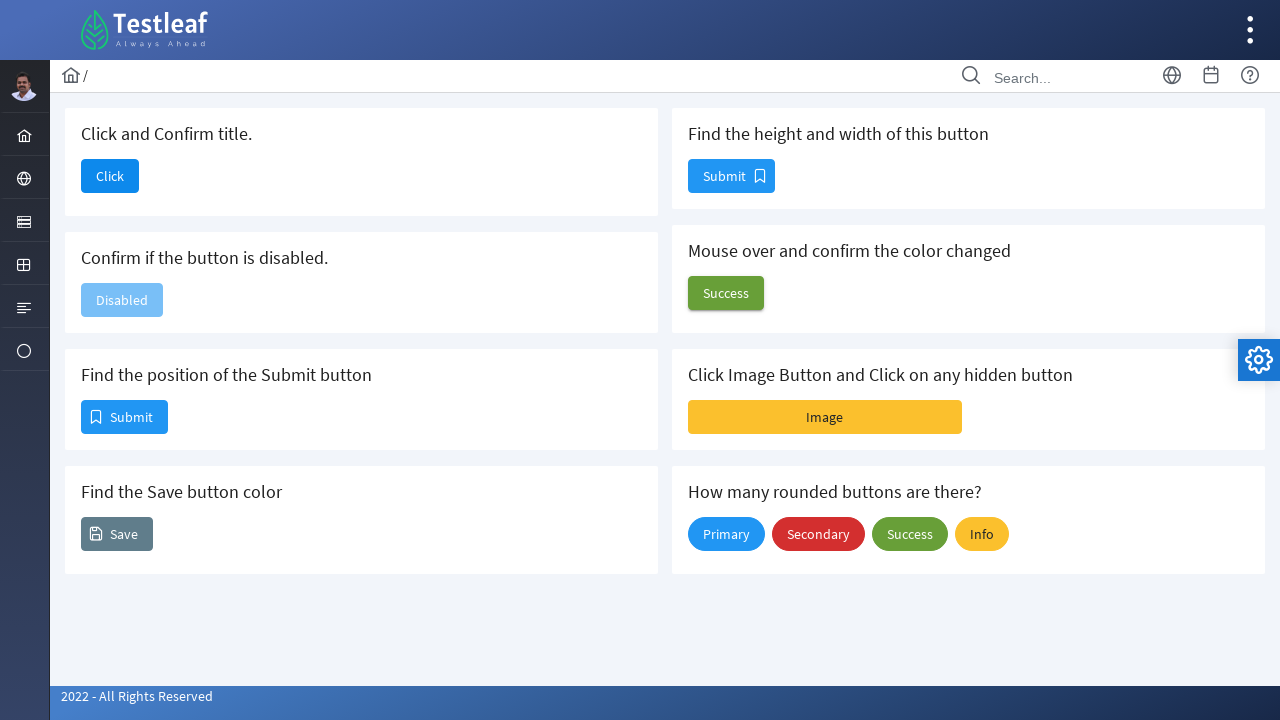

Located the 'Confirm if the button is disabled' button
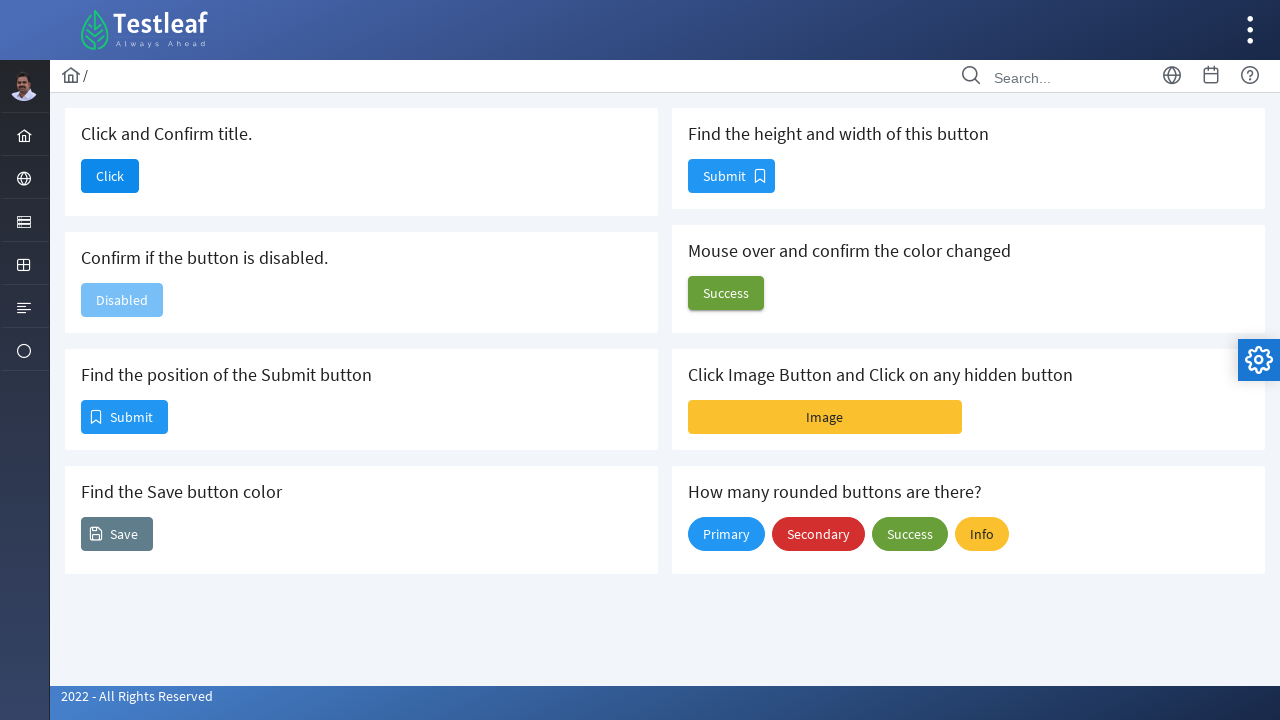

Checked if confirm button is disabled: True
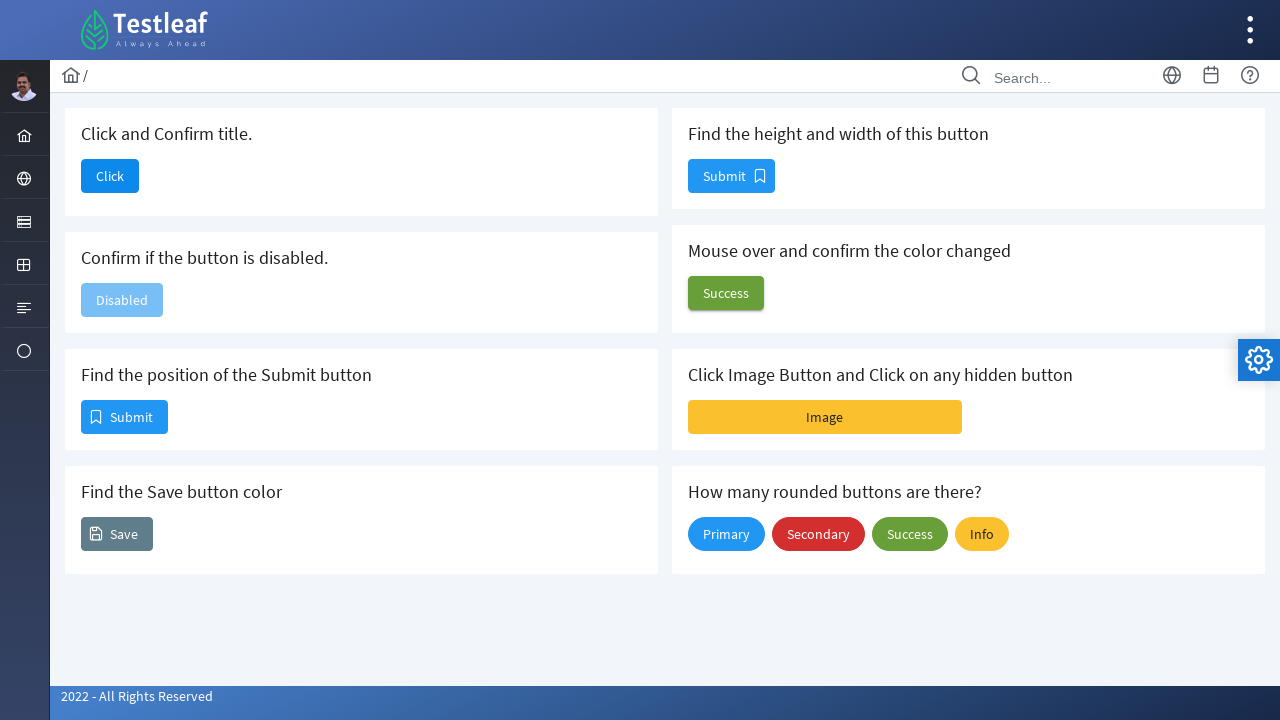

Located the first Submit button
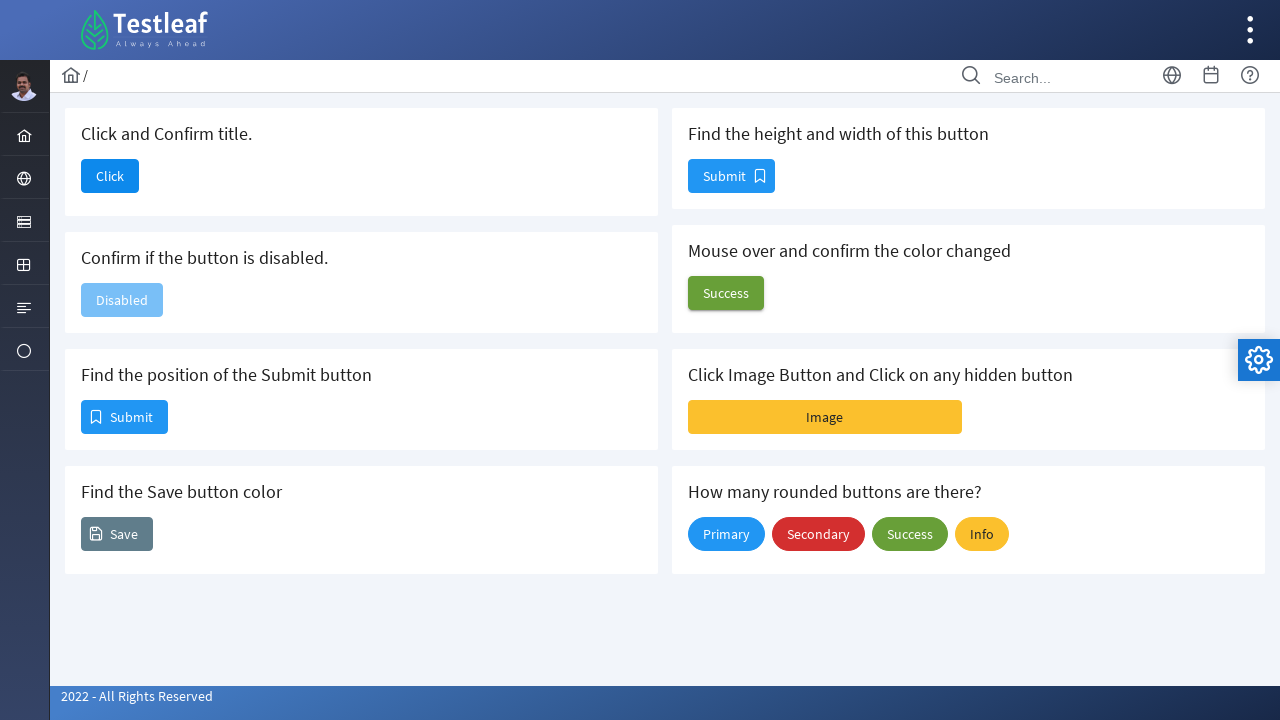

Retrieved position of first Submit button: x=82, y=401
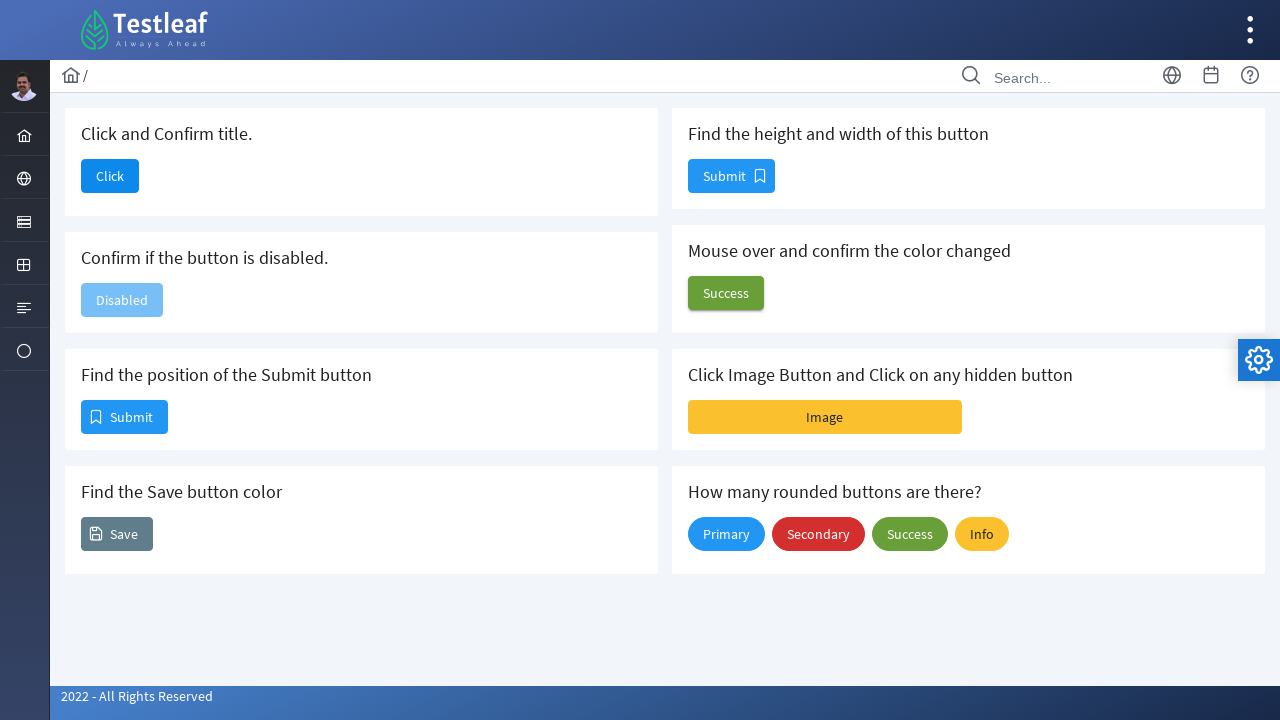

Clicked the first Submit button at (124, 417) on (//span[text()='Submit'])[1]
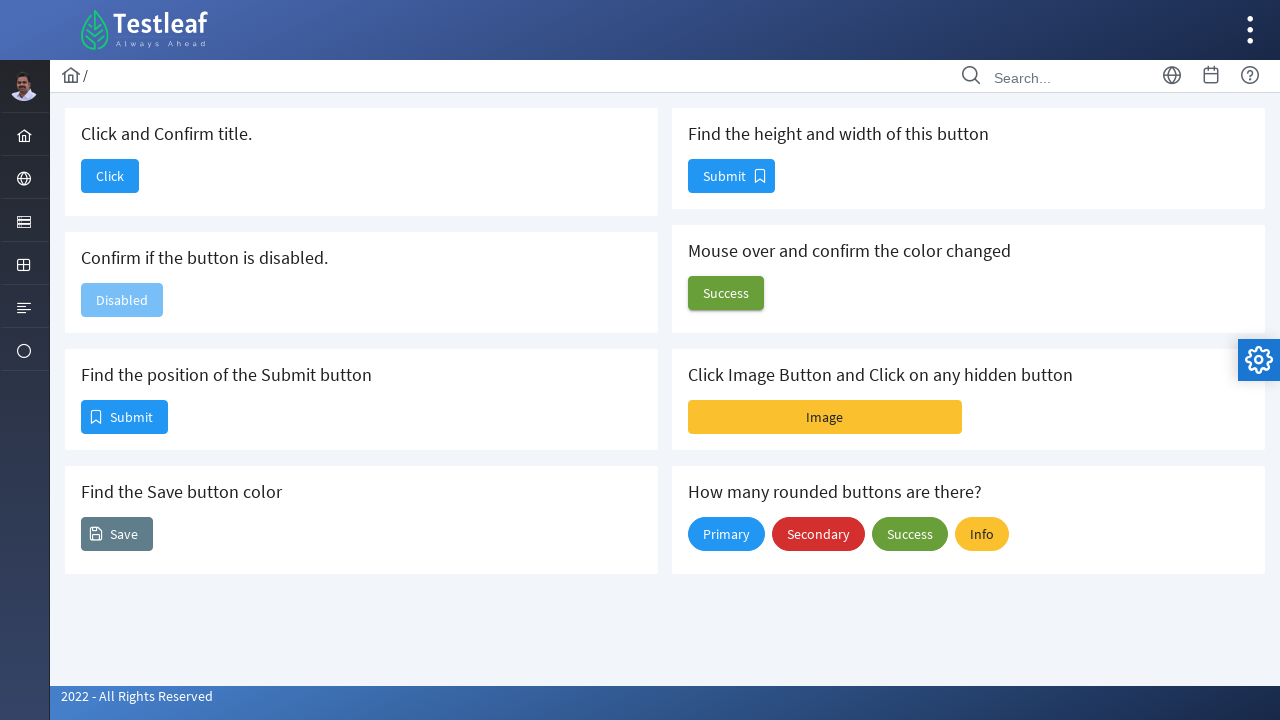

Located the second Submit button
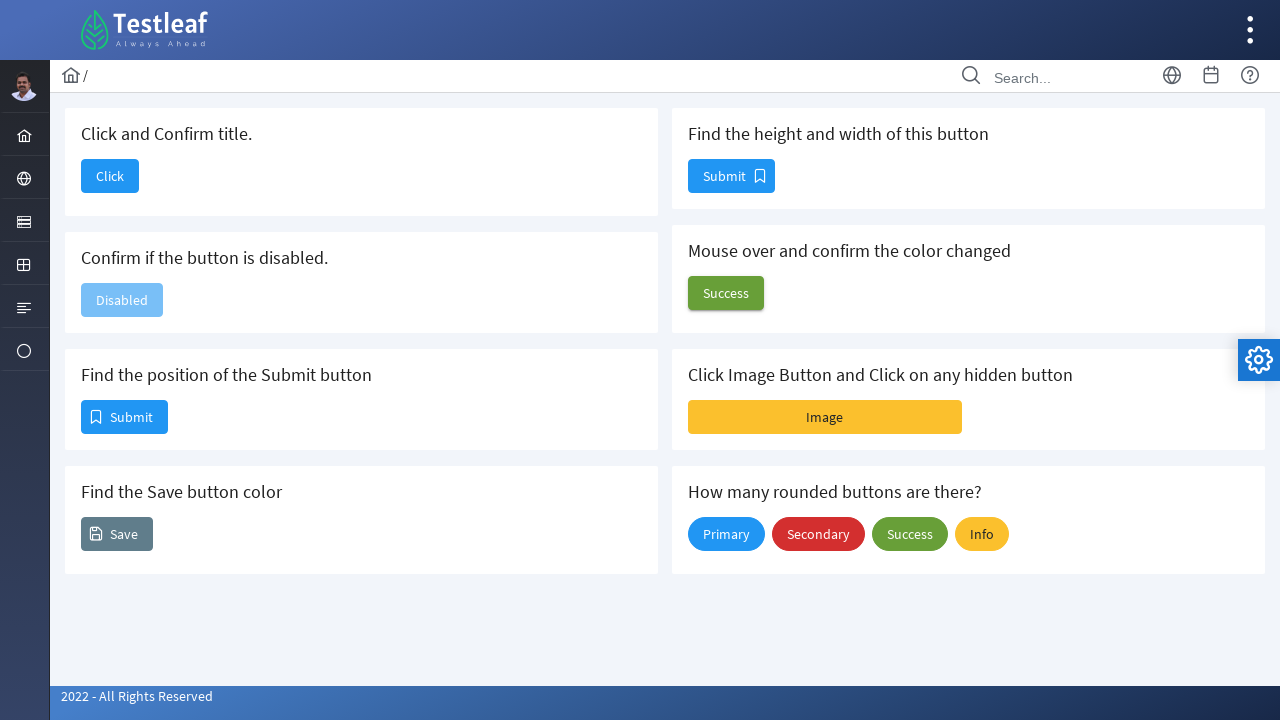

Retrieved background color of second Submit button: rgb(33, 150, 243)
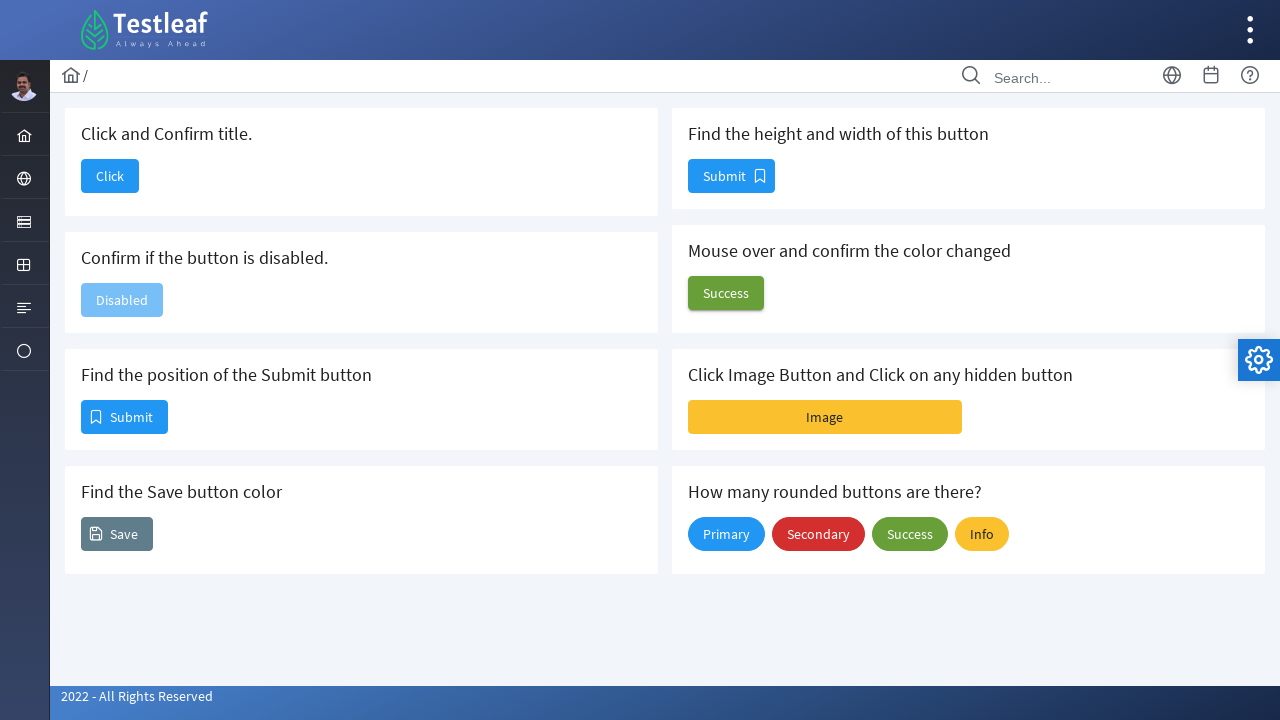

Located the Save button
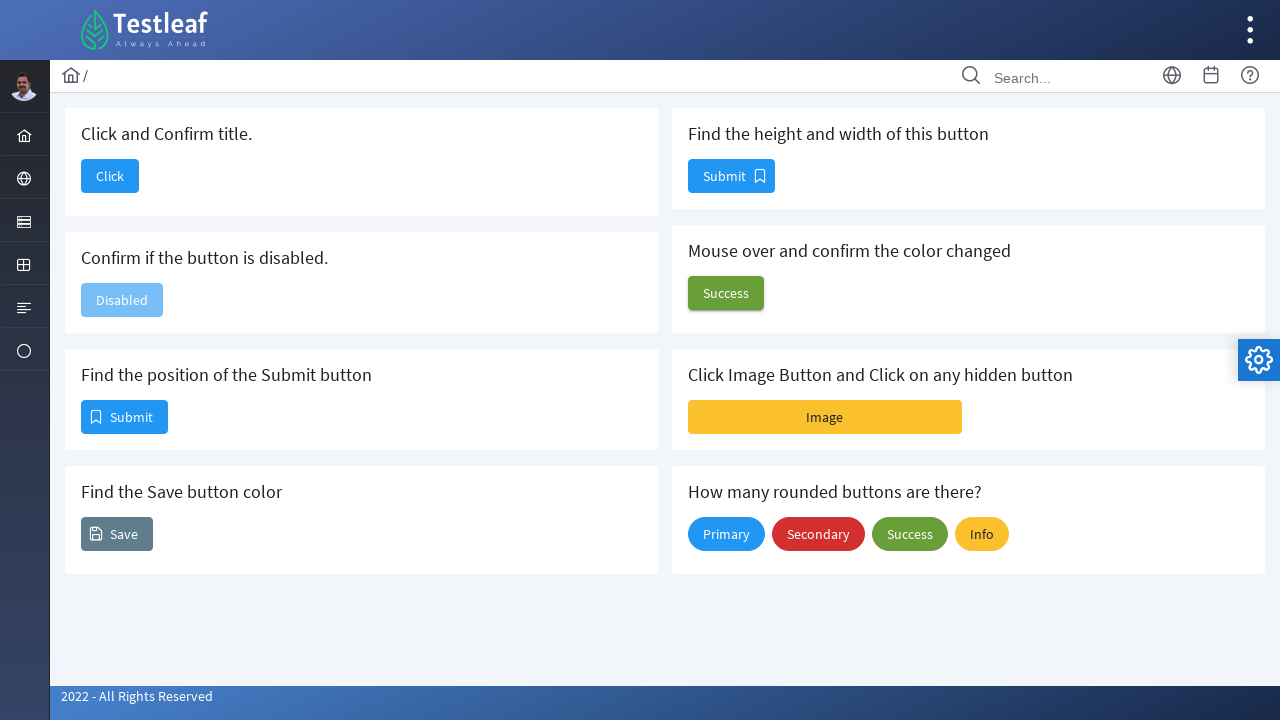

Retrieved background color of Save button: rgb(96, 125, 139)
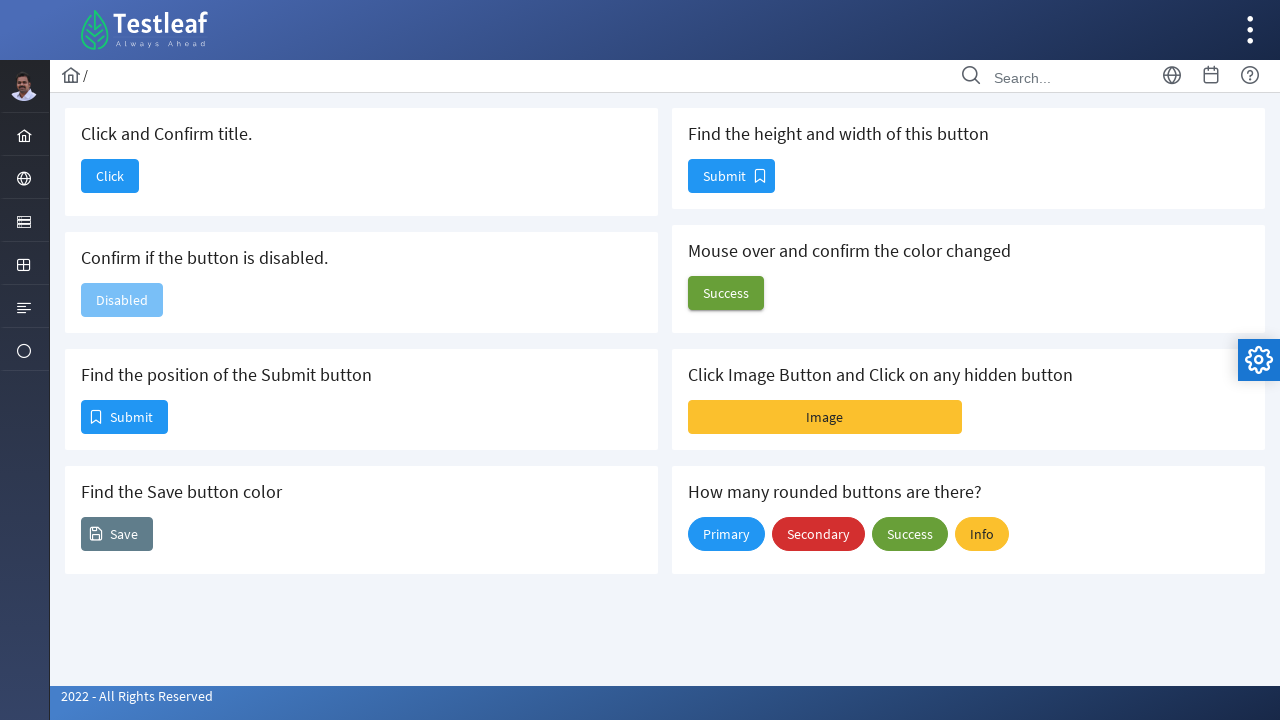

Retrieved dimensions of second Submit button
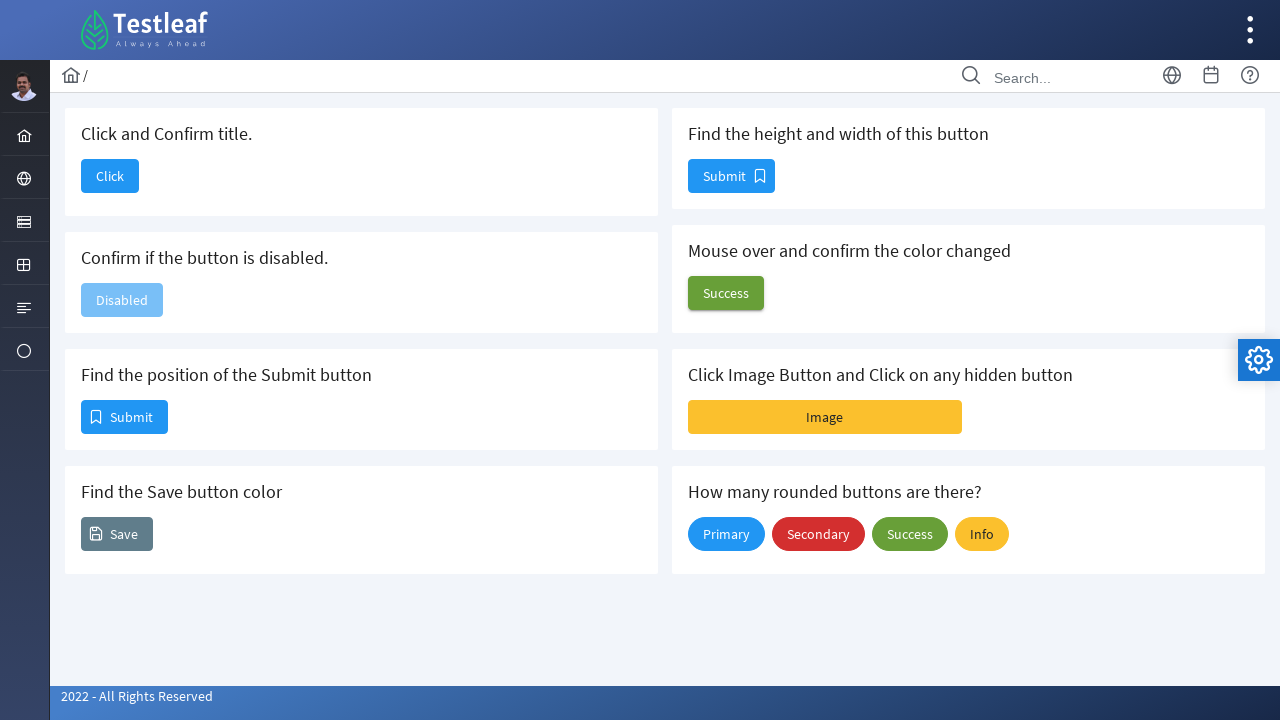

Second Submit button dimensions - Height: 34, Width: 87
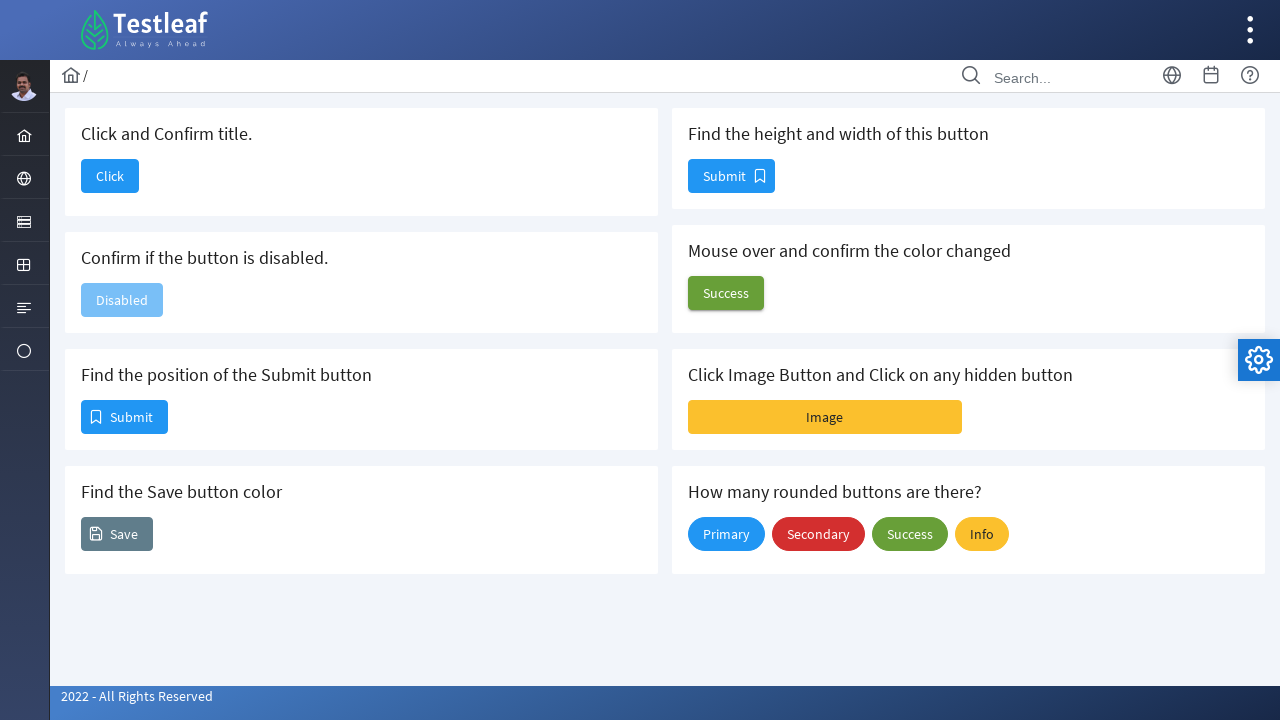

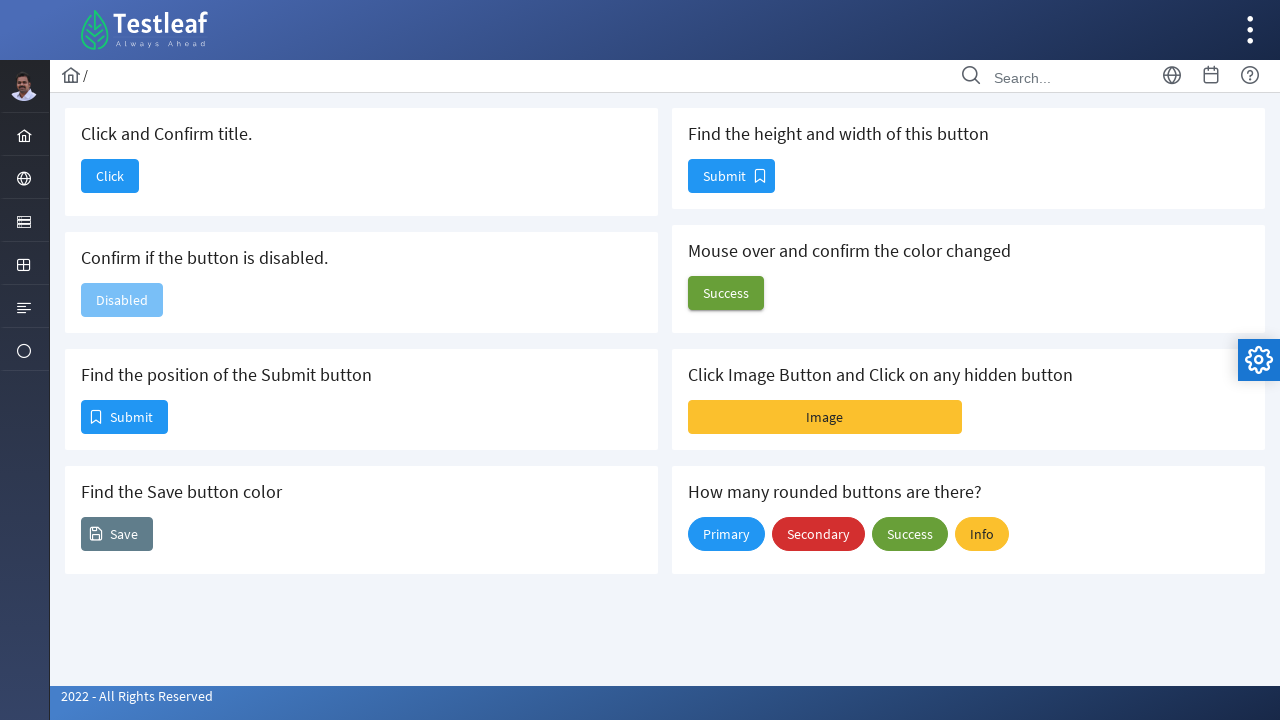